Tests XPath locator strategies using following-sibling and parent axes to locate buttons in the header section of the automation practice page.

Starting URL: https://www.rahulshettyacademy.com/AutomationPractice/

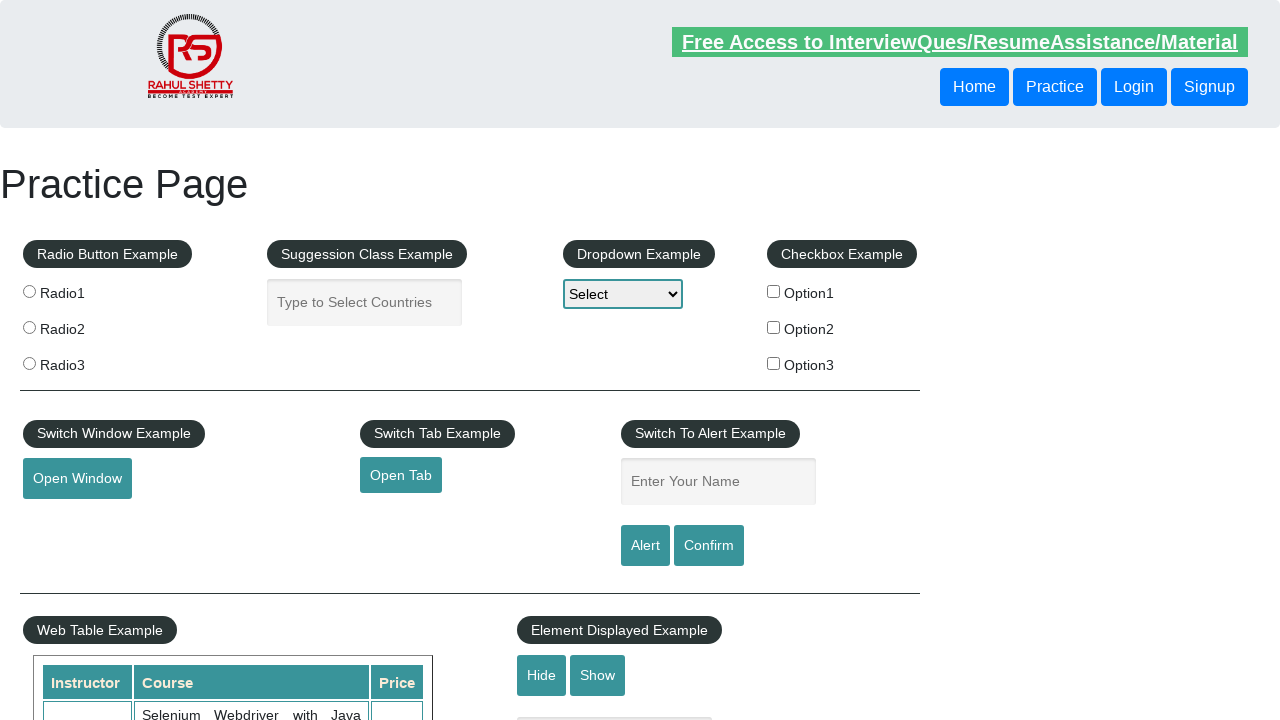

Located button using following-sibling XPath axis
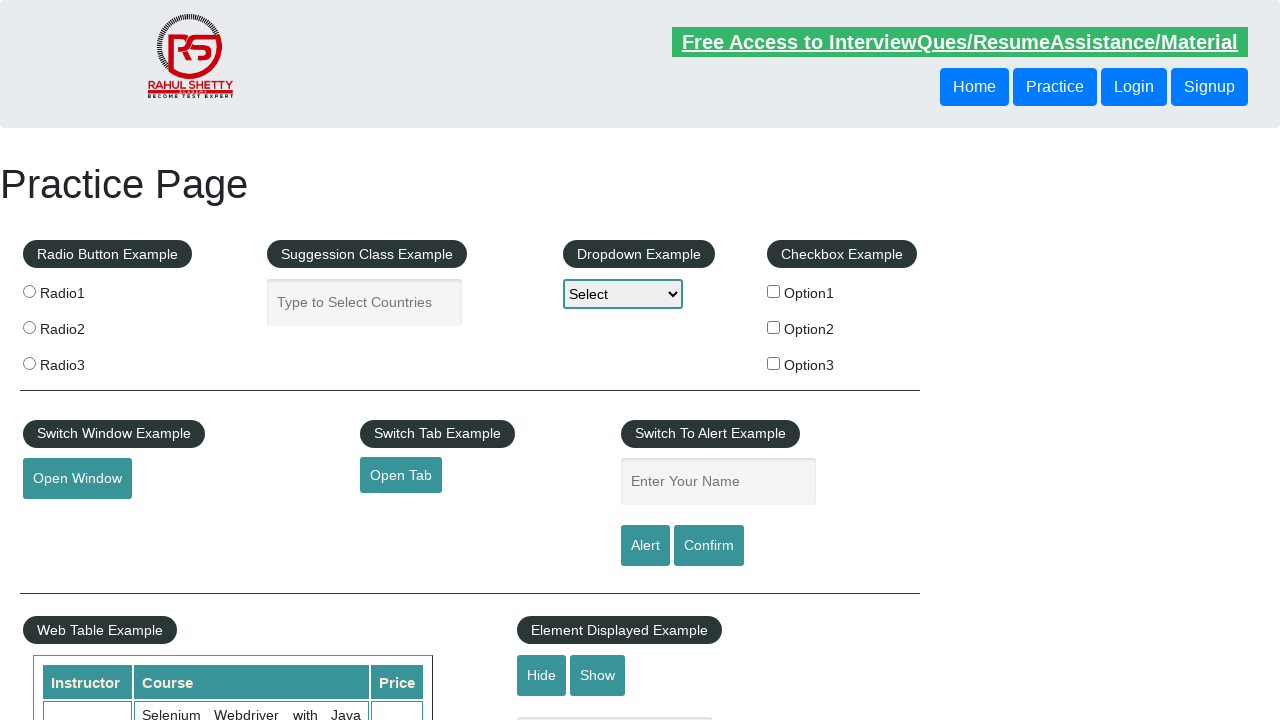

Verified first button is visible using following-sibling axis
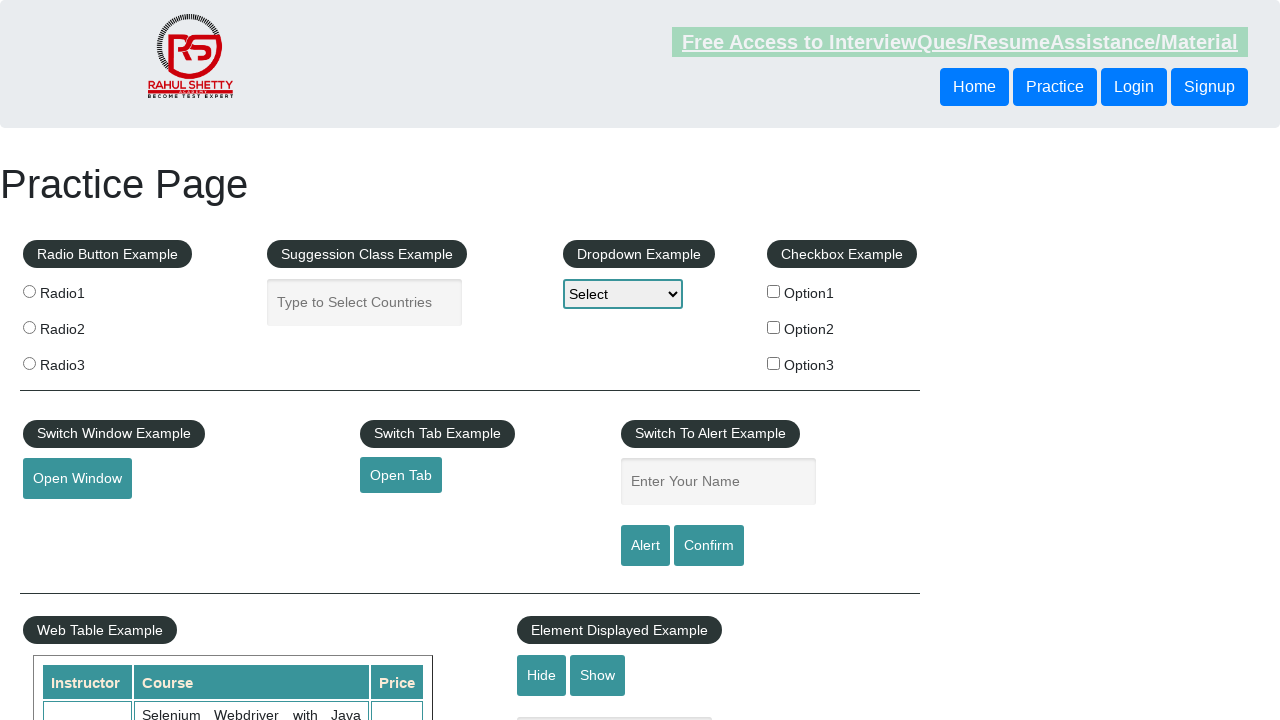

Located button using parent XPath axis
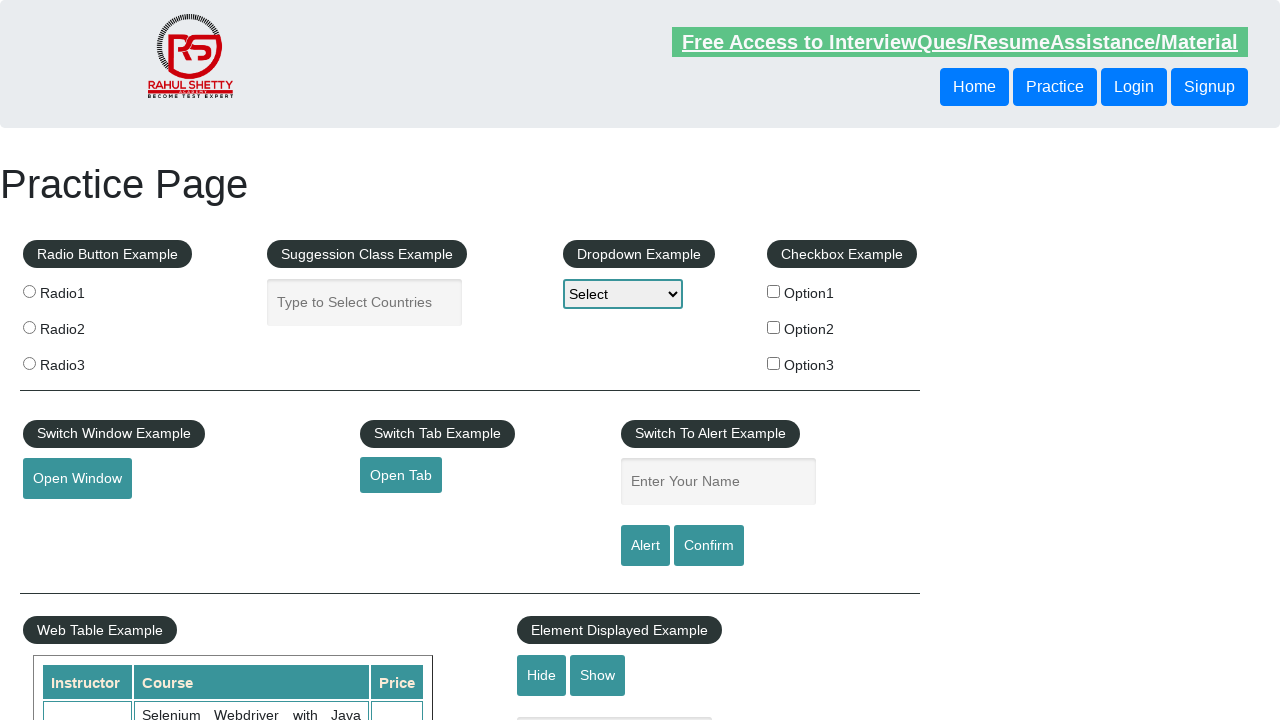

Verified second button is visible using parent axis
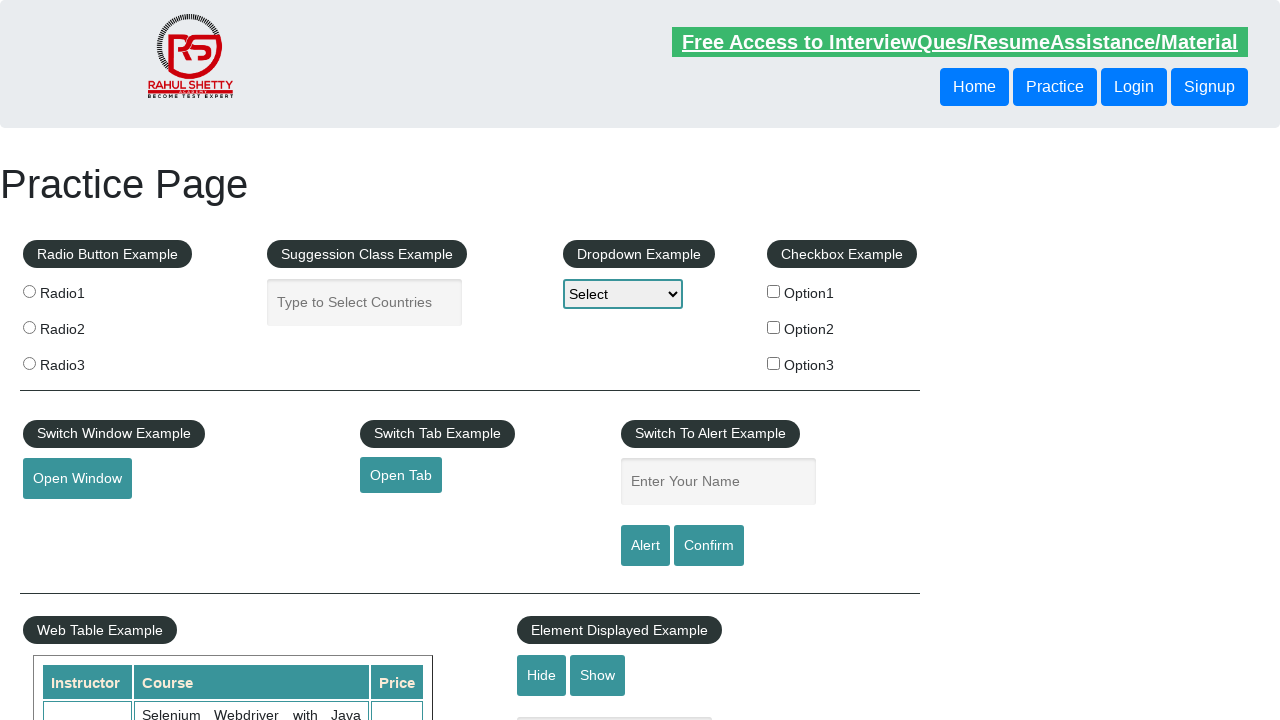

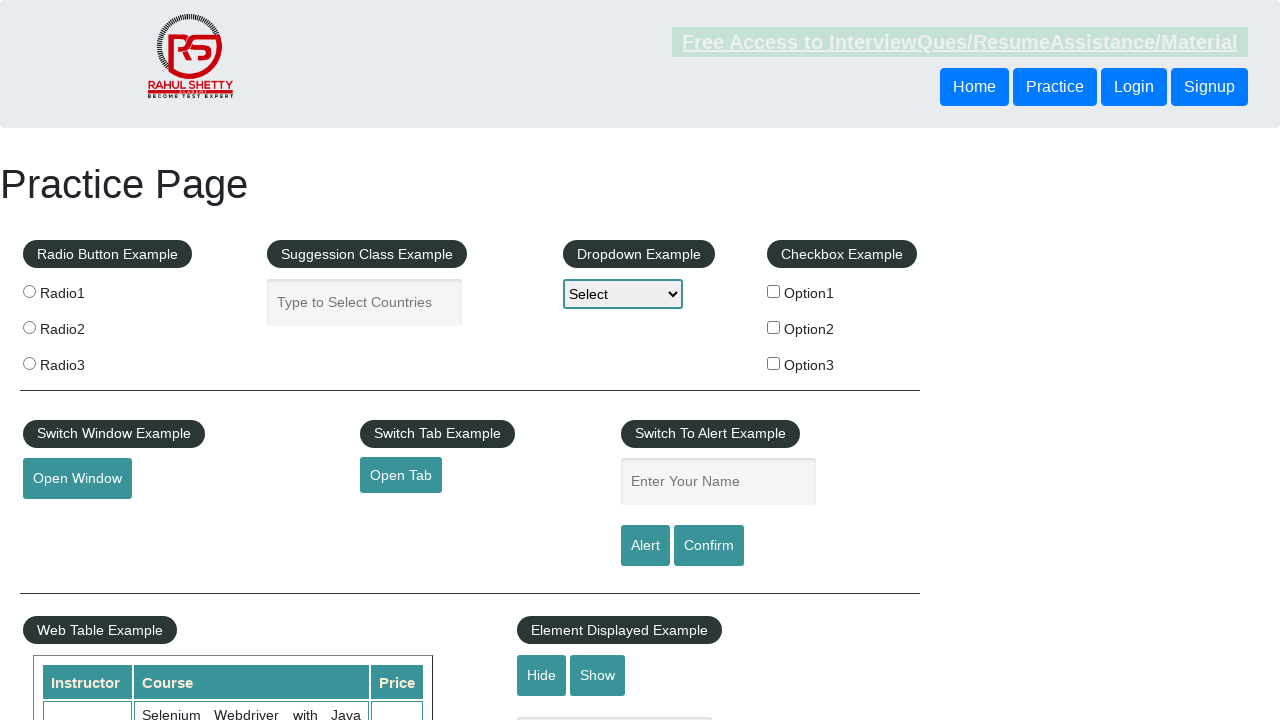